Tests basic HTML form controls by filling a text field, clicking radio buttons, toggling checkboxes, and clicking a navigation link

Starting URL: https://www.hyrtutorials.com/p/basic-controls.html

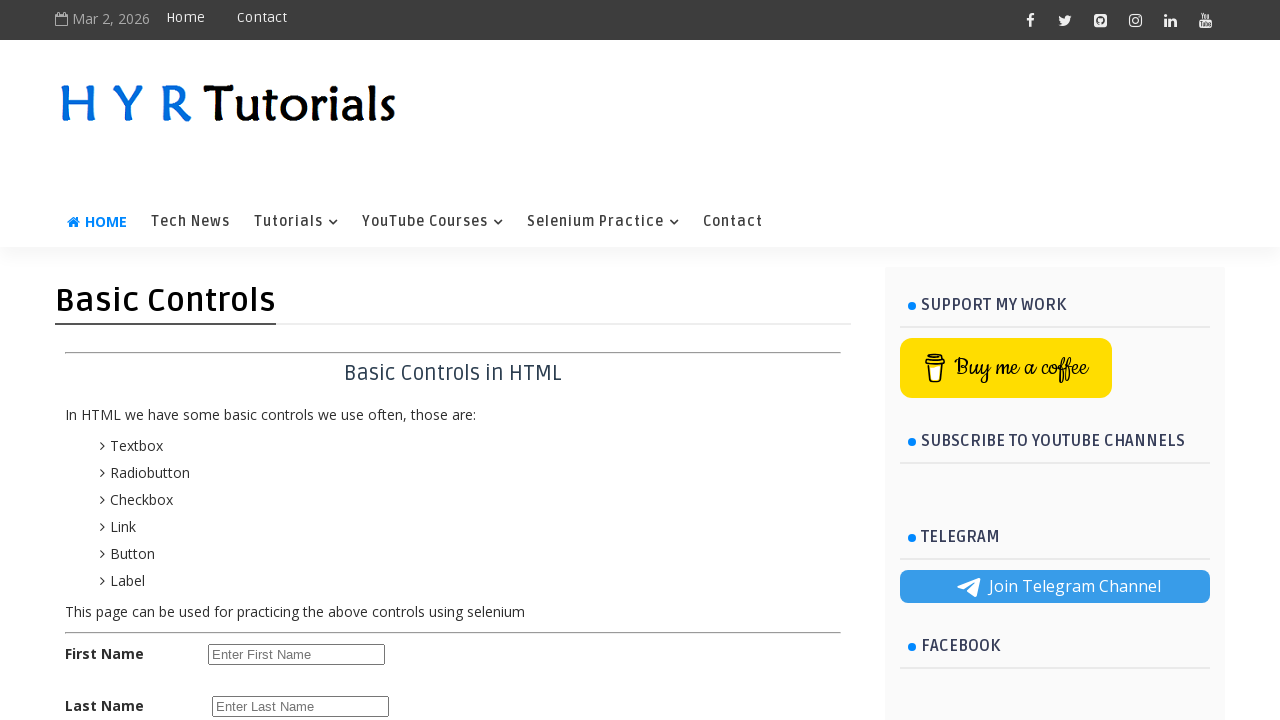

Filled first name field with 'Abhishek' on #firstName
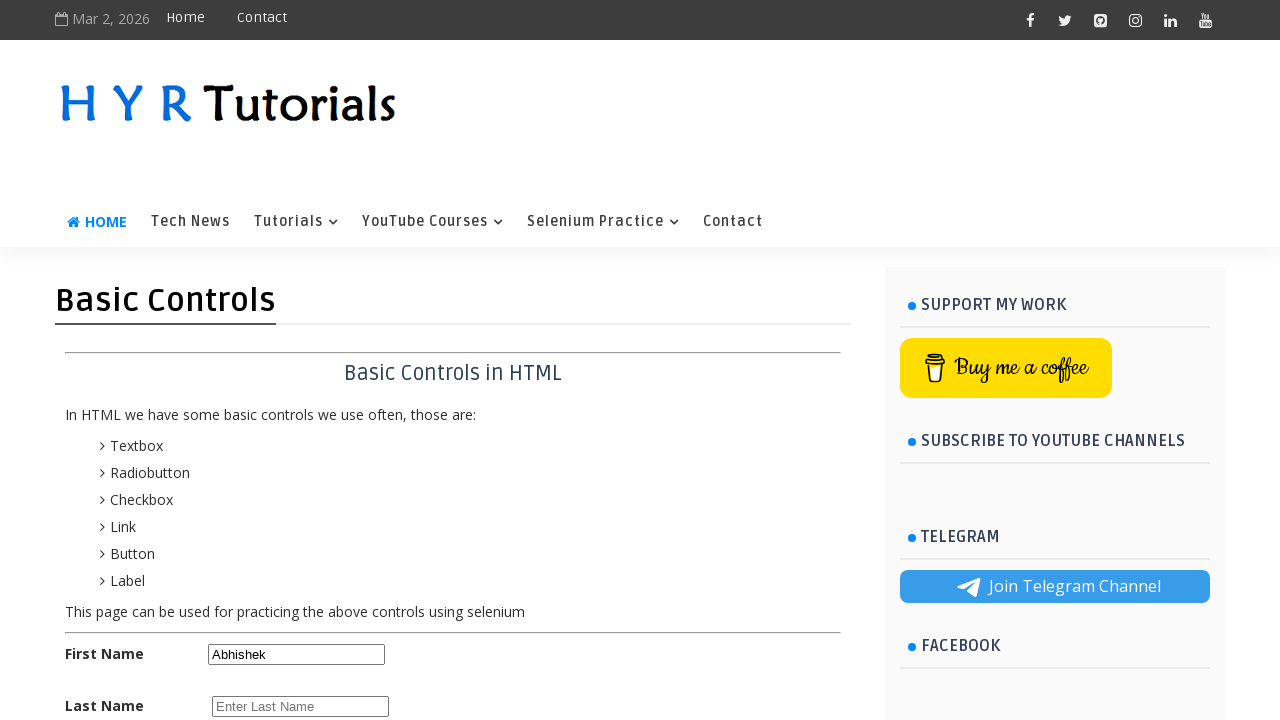

Clicked radio button at (216, 360) on .bcRadioButton
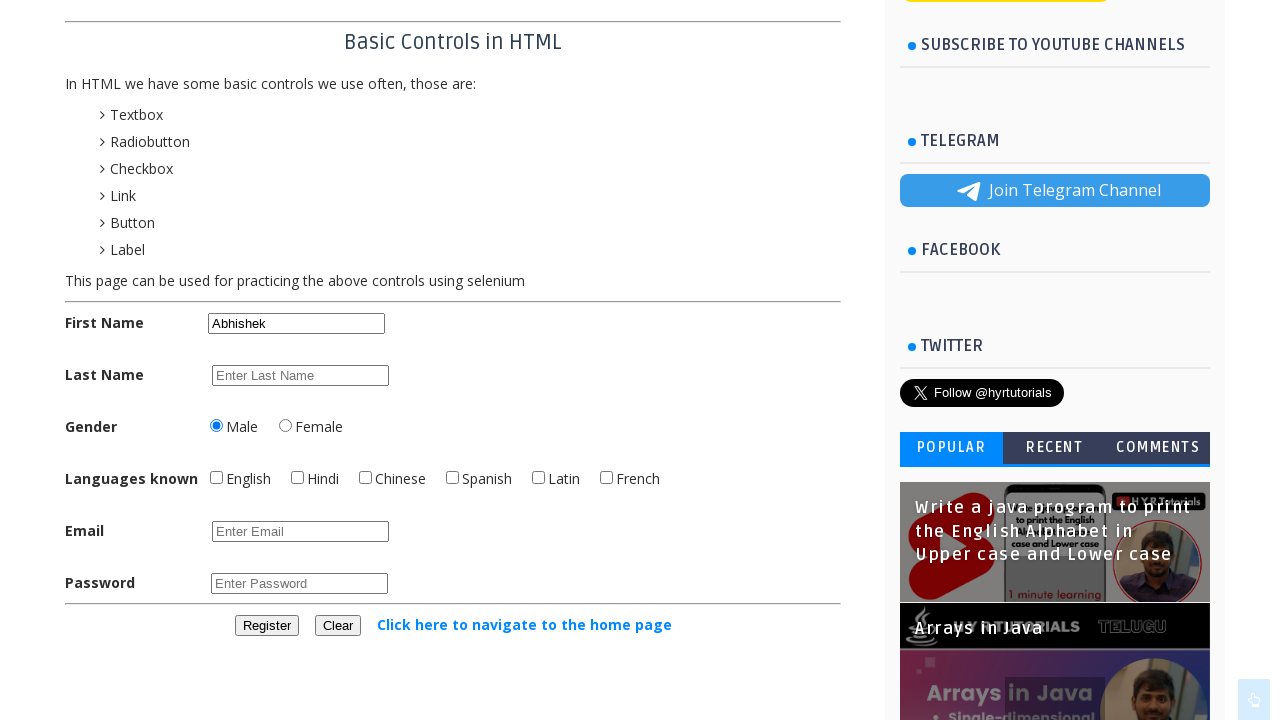

Clicked English checkbox to toggle it on at (216, 478) on #englishchbx
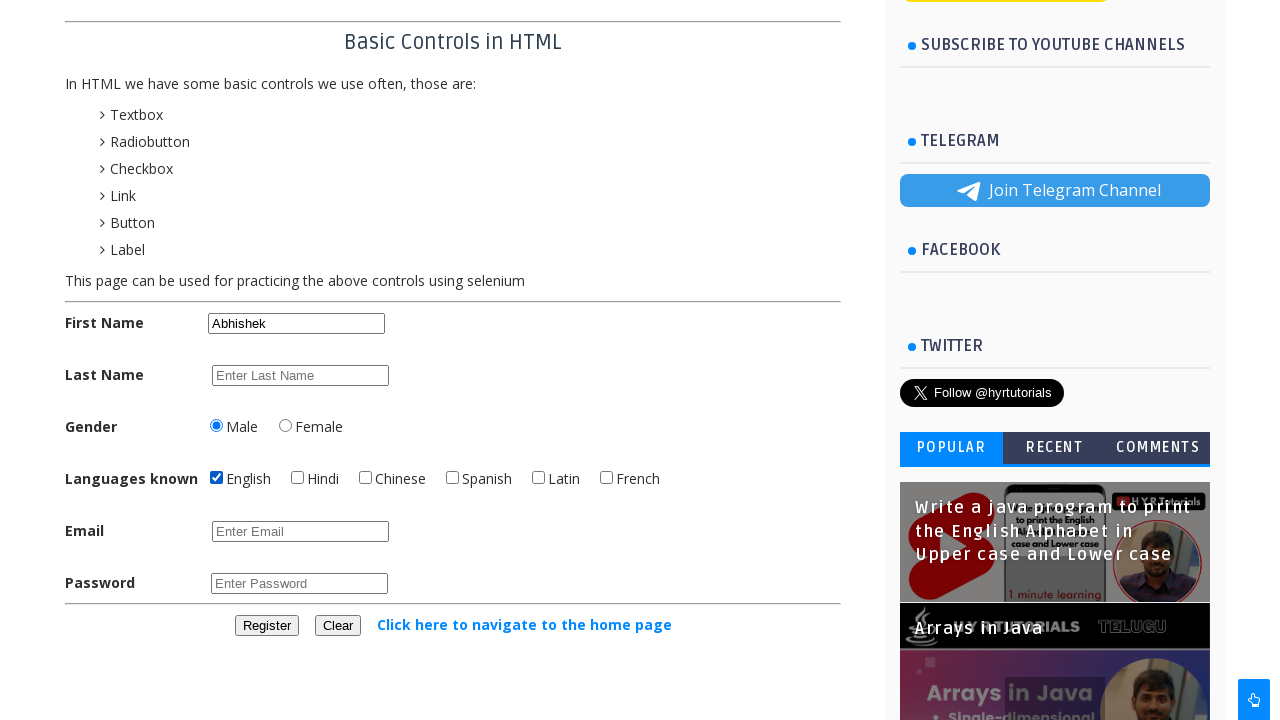

Clicked Hindi checkbox to toggle it on at (298, 478) on #hindichbx
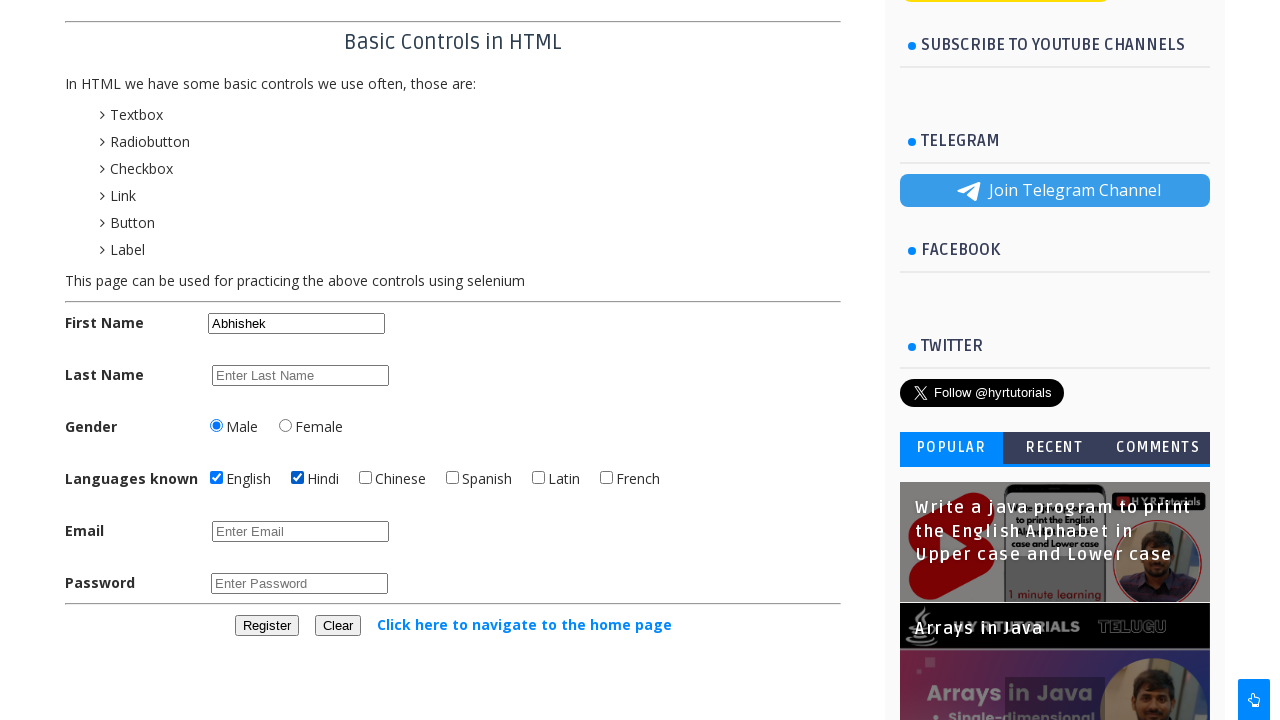

Clicked Hindi checkbox again to toggle it off at (298, 478) on #hindichbx
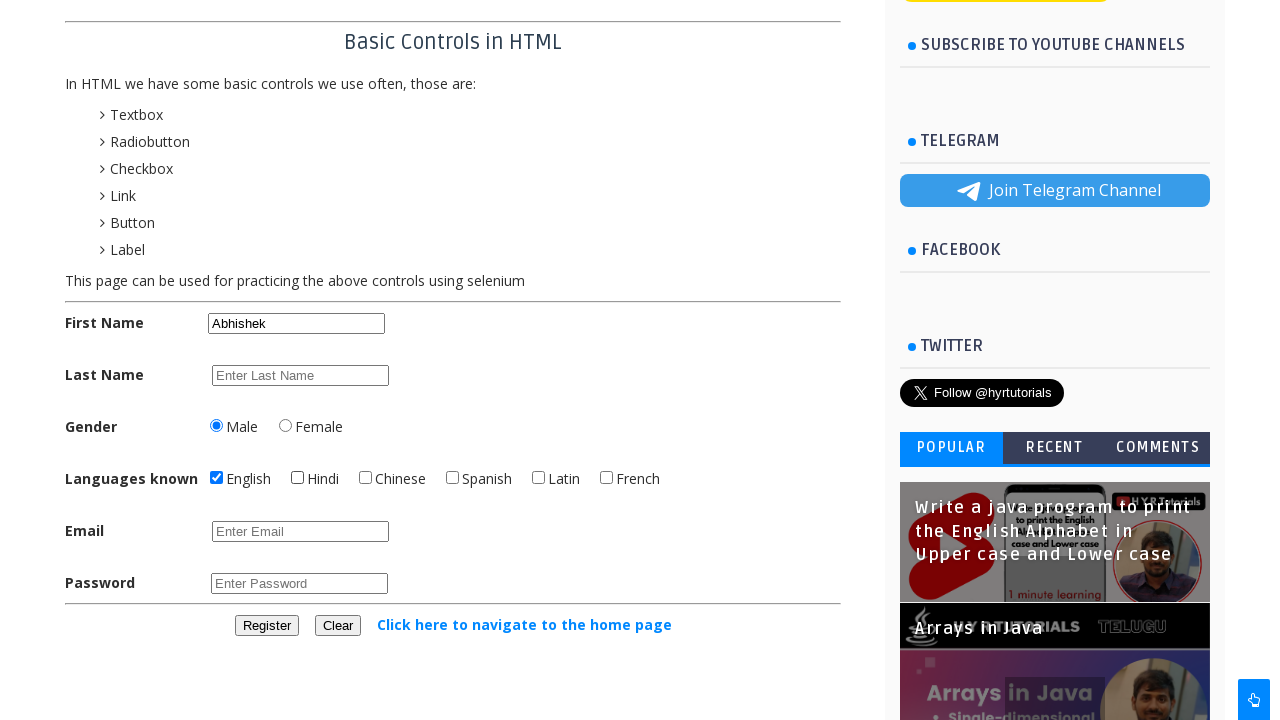

Clicked navigation link to home page at (524, 624) on text=Click here to navigate to the home page
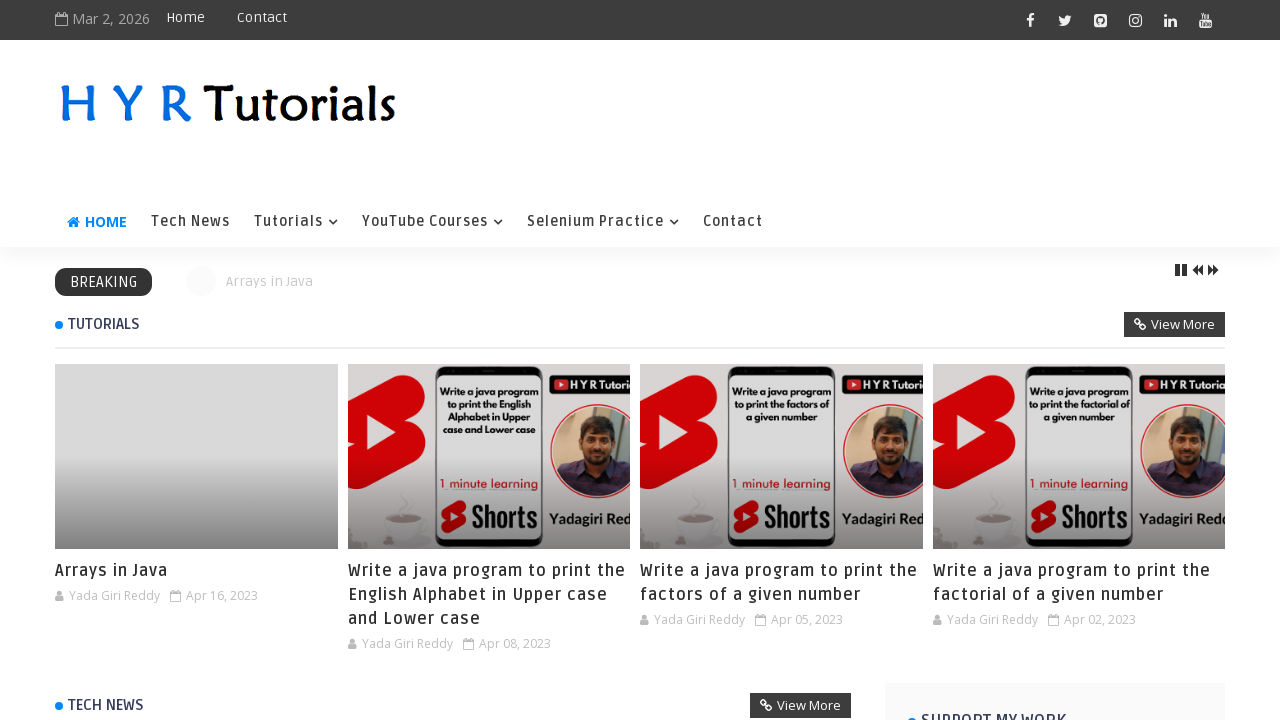

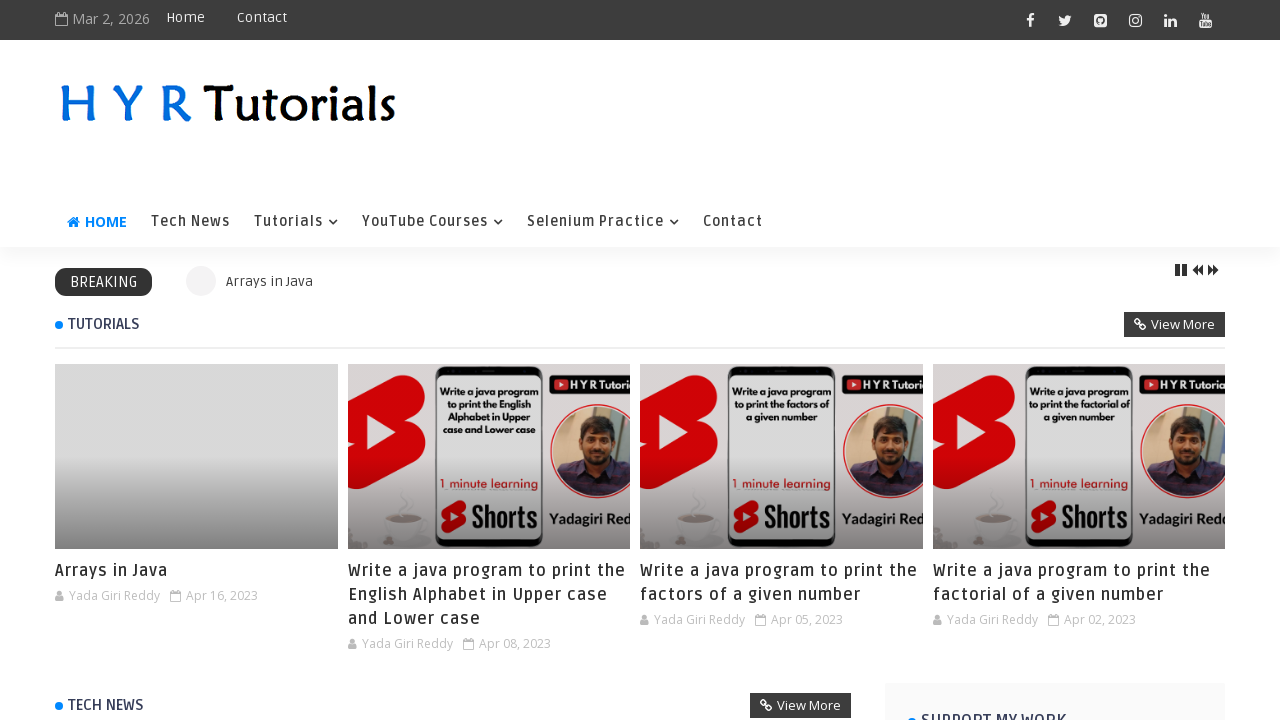